Tests window switching functionality by clicking a link that opens a new window, verifying content in both windows, and switching between them

Starting URL: https://the-internet.herokuapp.com/windows

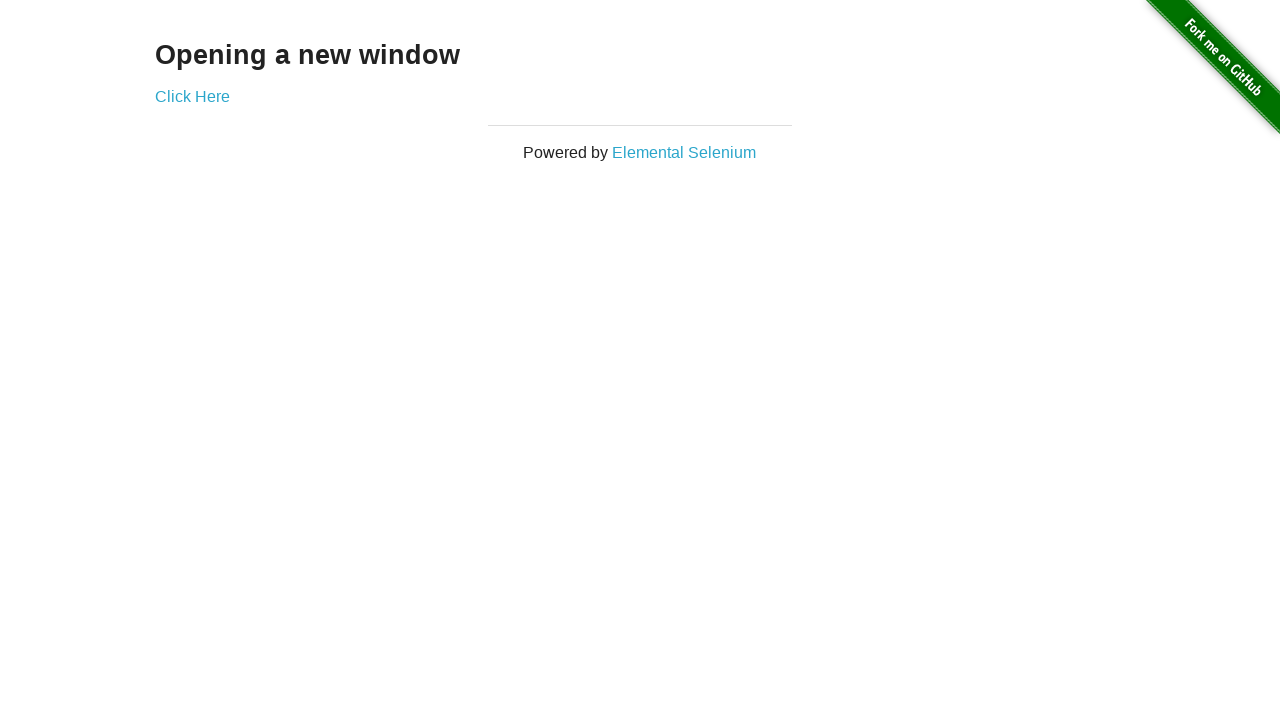

Retrieved initial page heading text
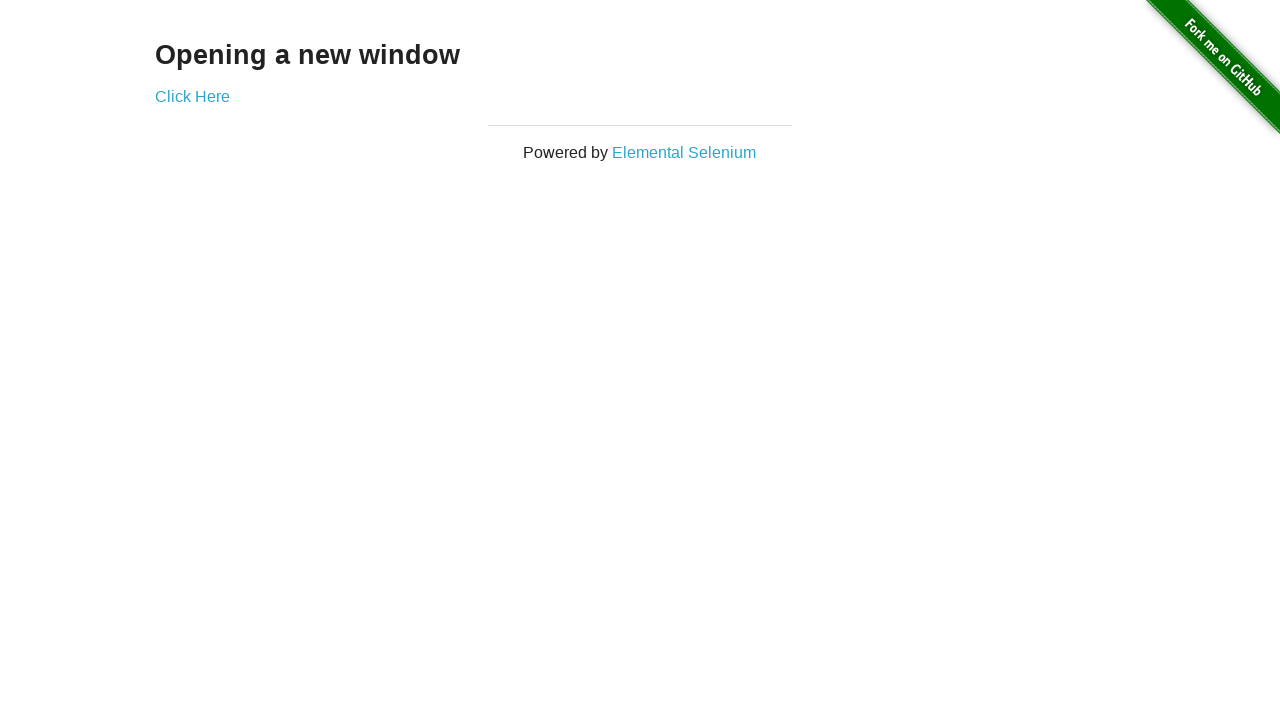

Verified initial page heading is 'Opening a new window'
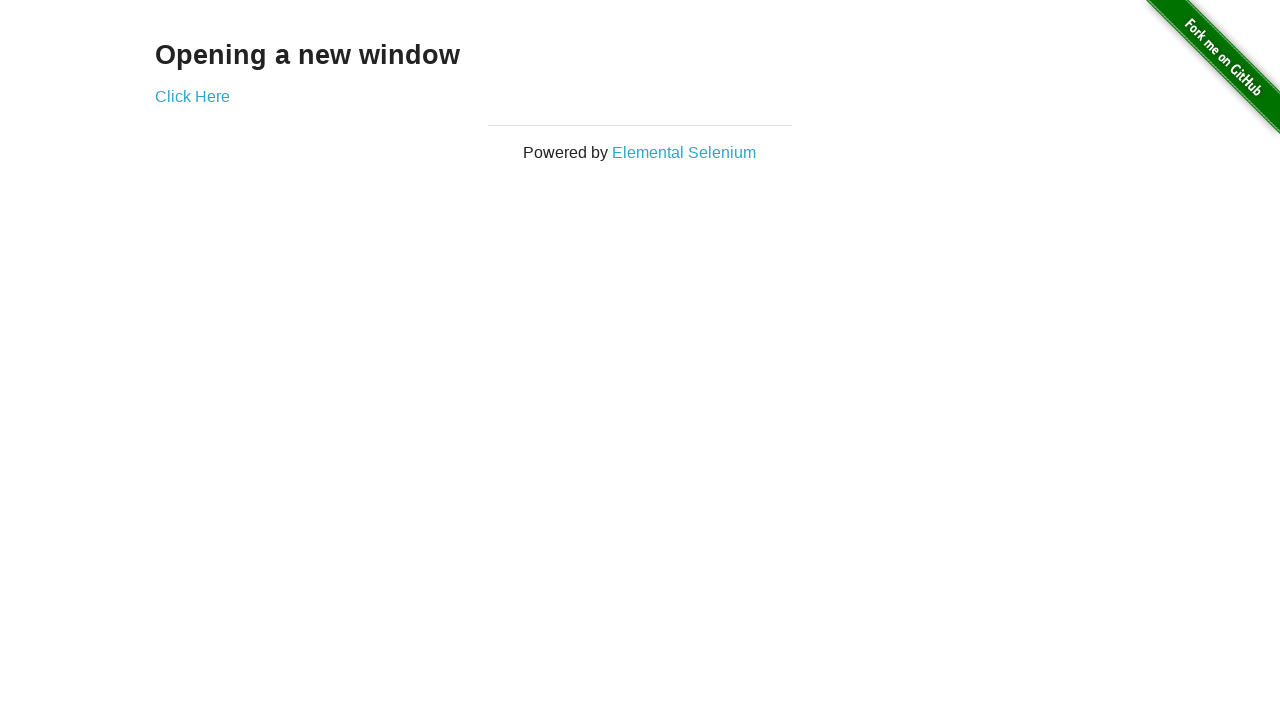

Verified initial page title is 'The Internet'
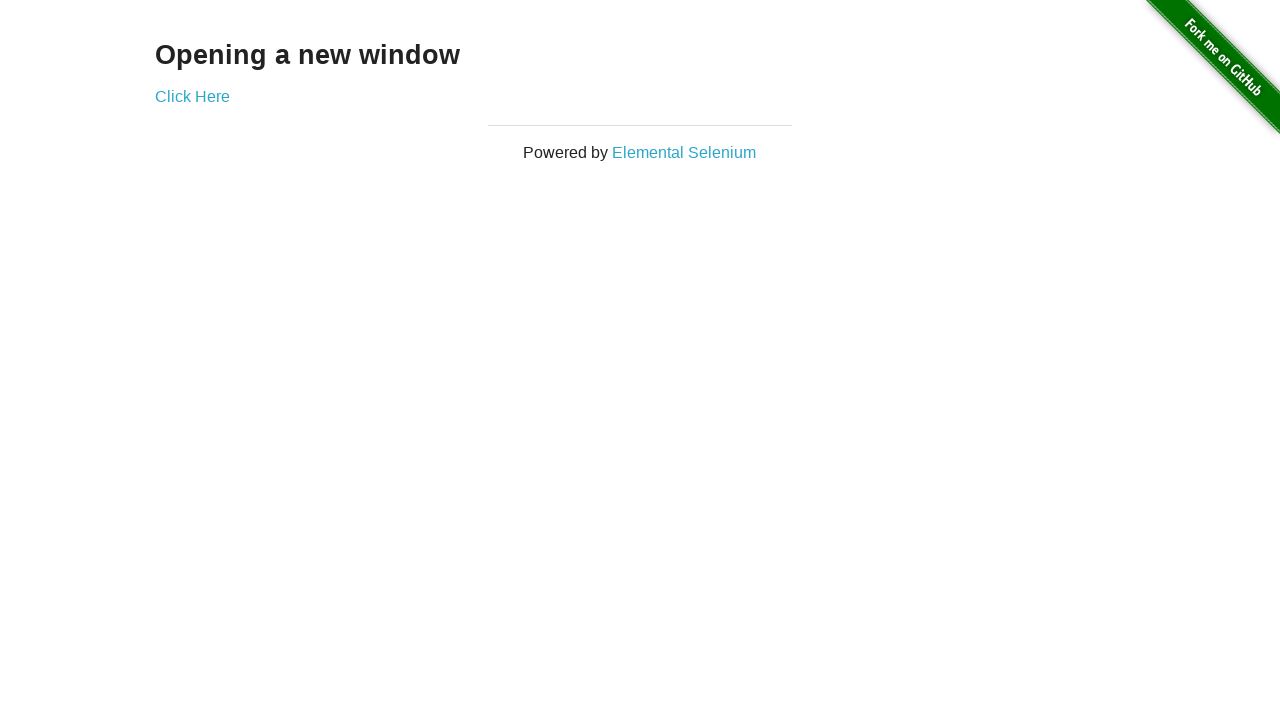

Clicked 'Click Here' link to open new window at (192, 96) on text='Click Here'
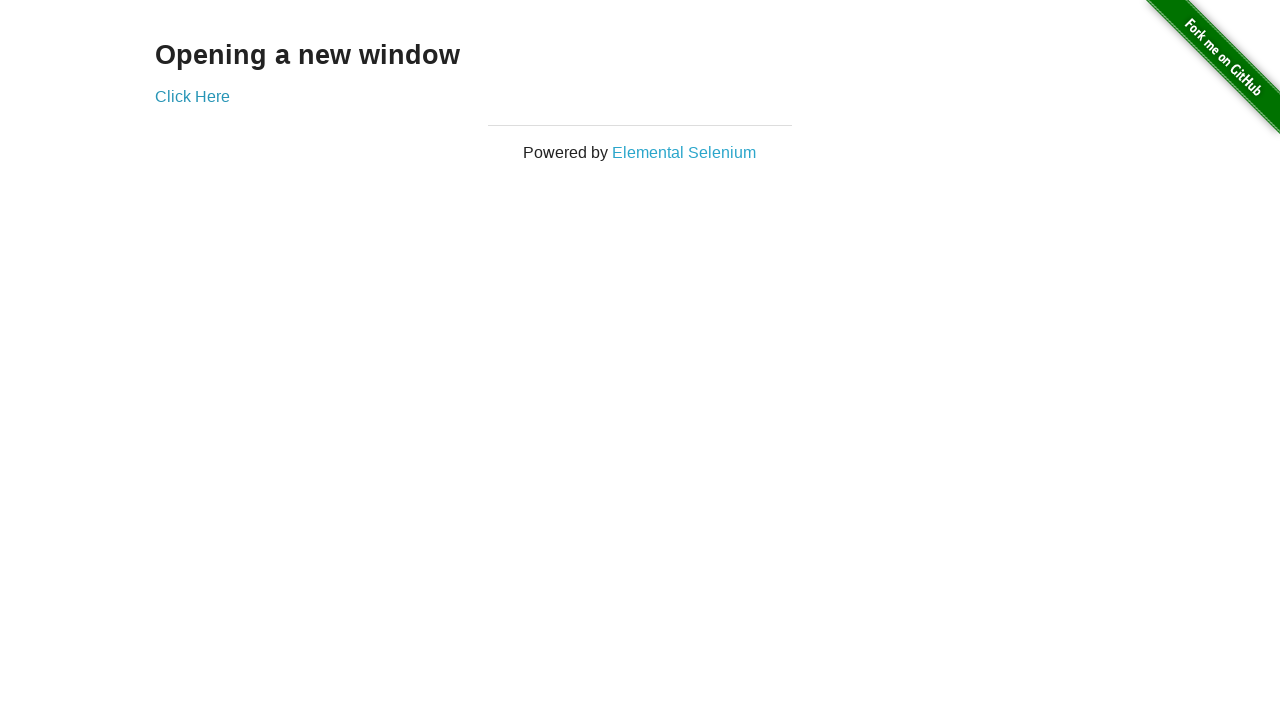

Captured new window page object
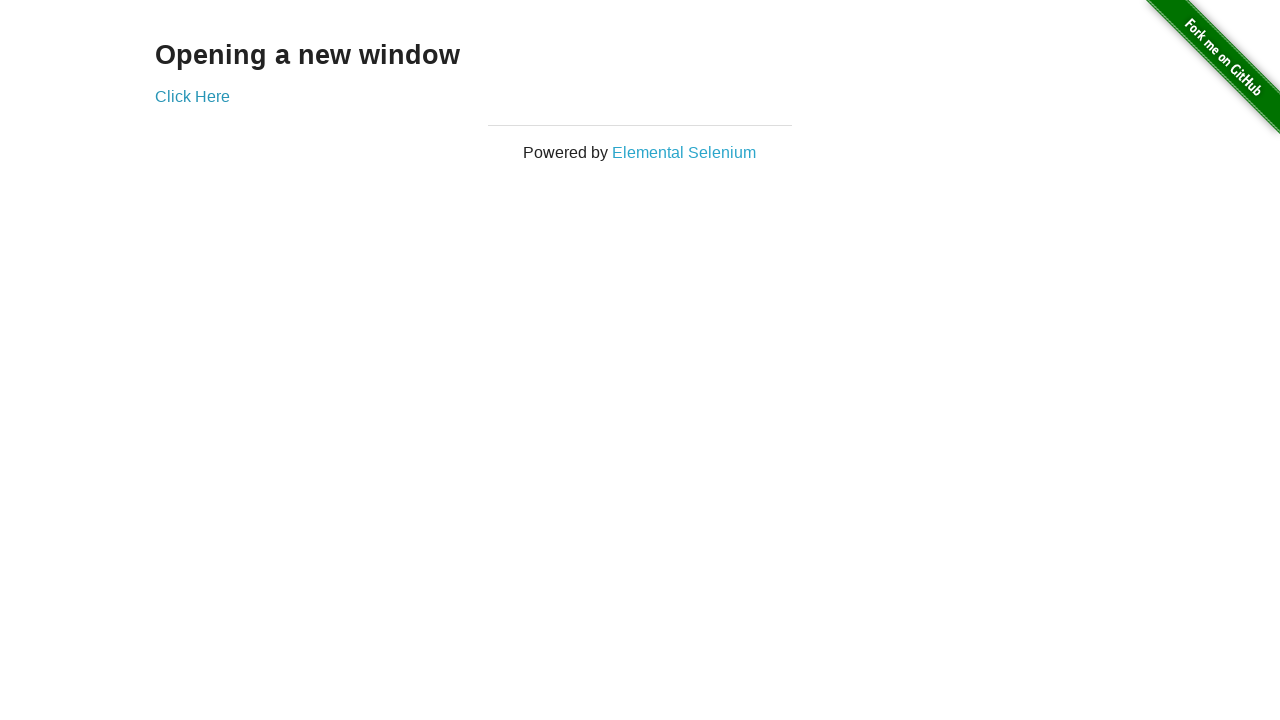

Waited for new window to load
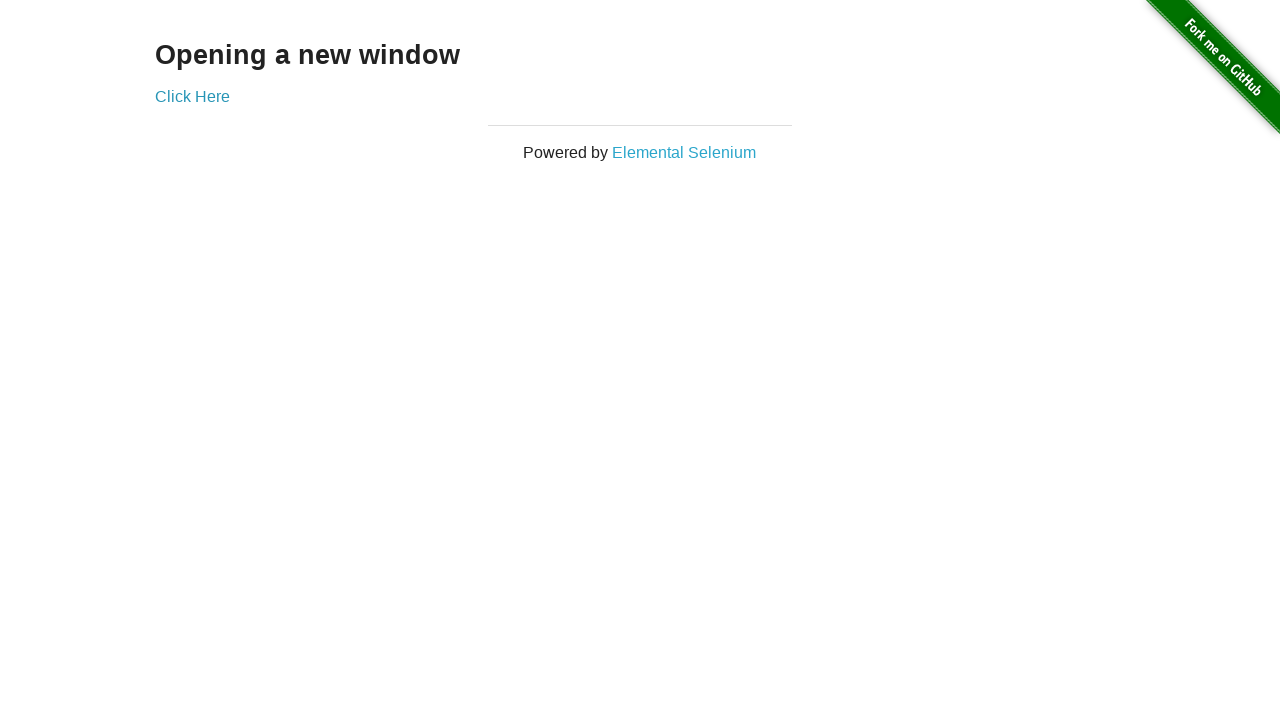

Verified new window title is 'New Window'
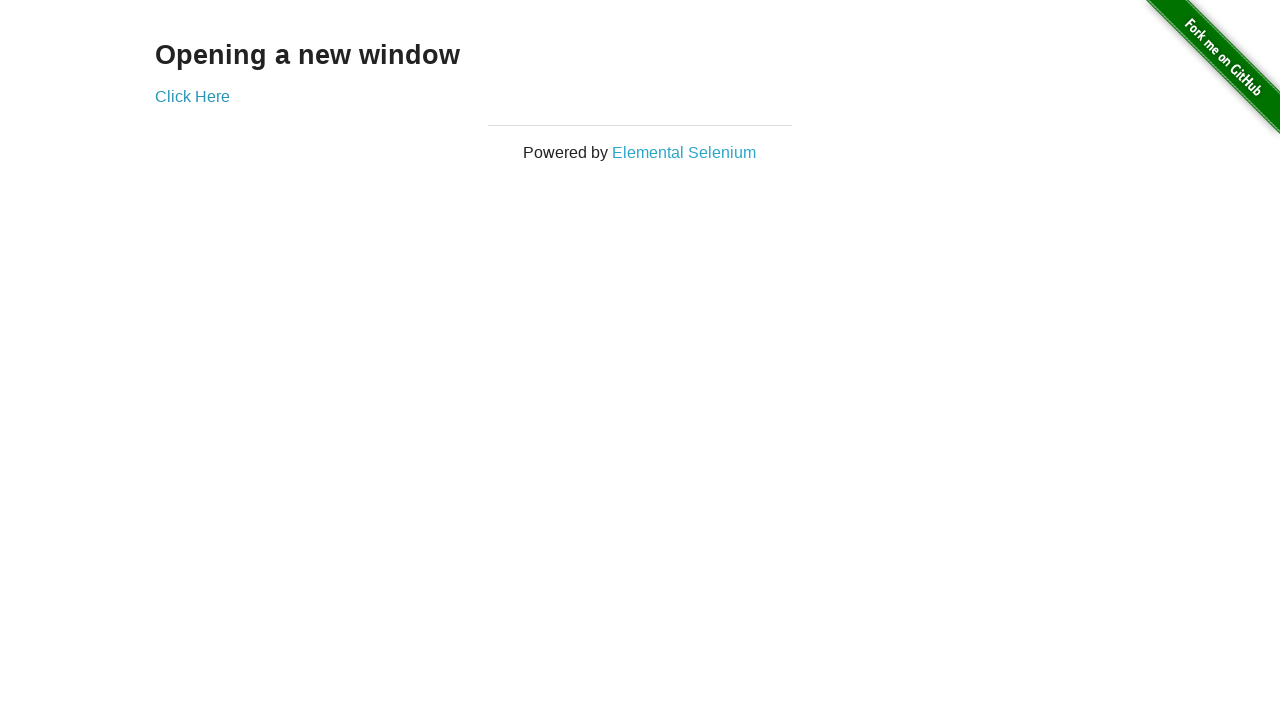

Retrieved heading text from new window
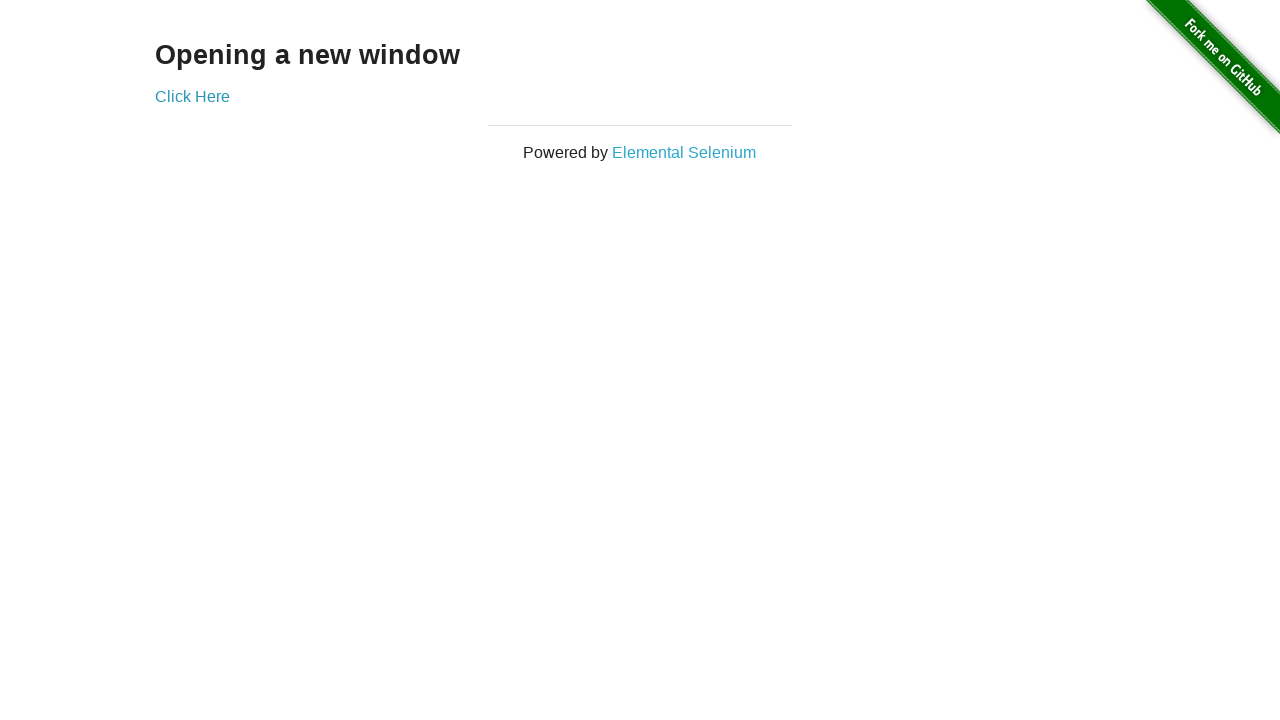

Verified new window heading is 'New Window'
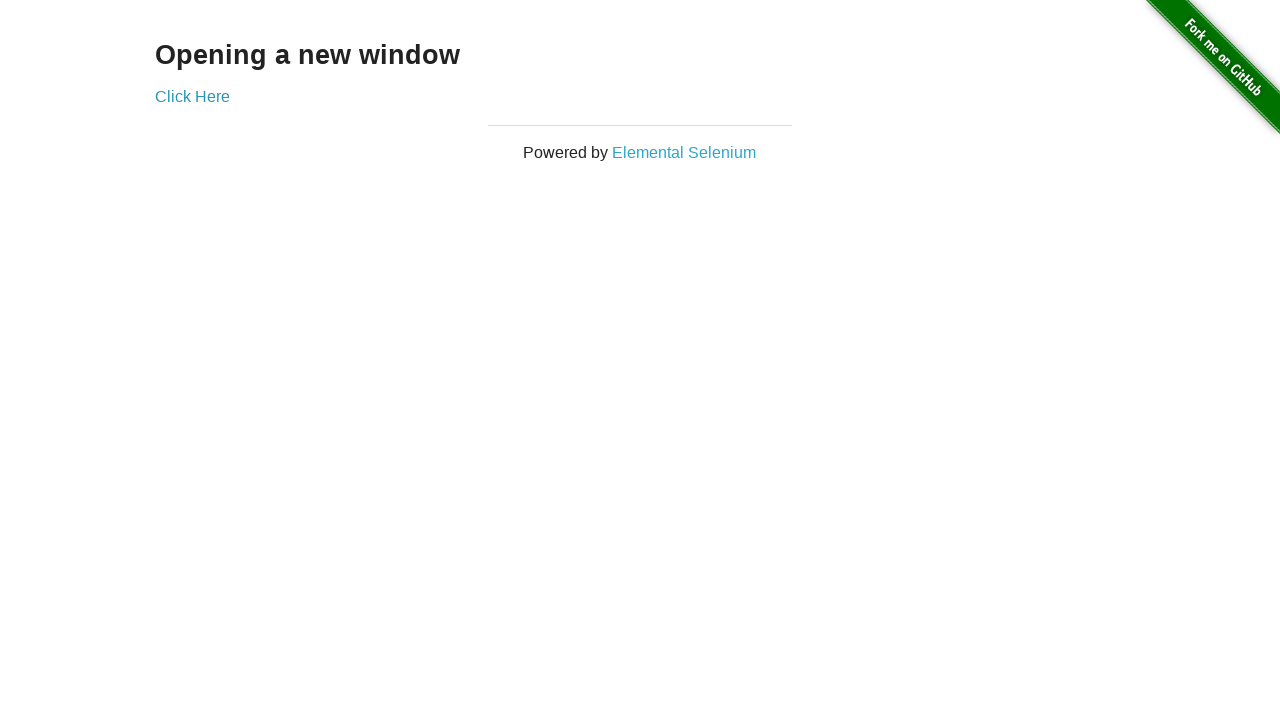

Verified original window is still accessible with title 'The Internet'
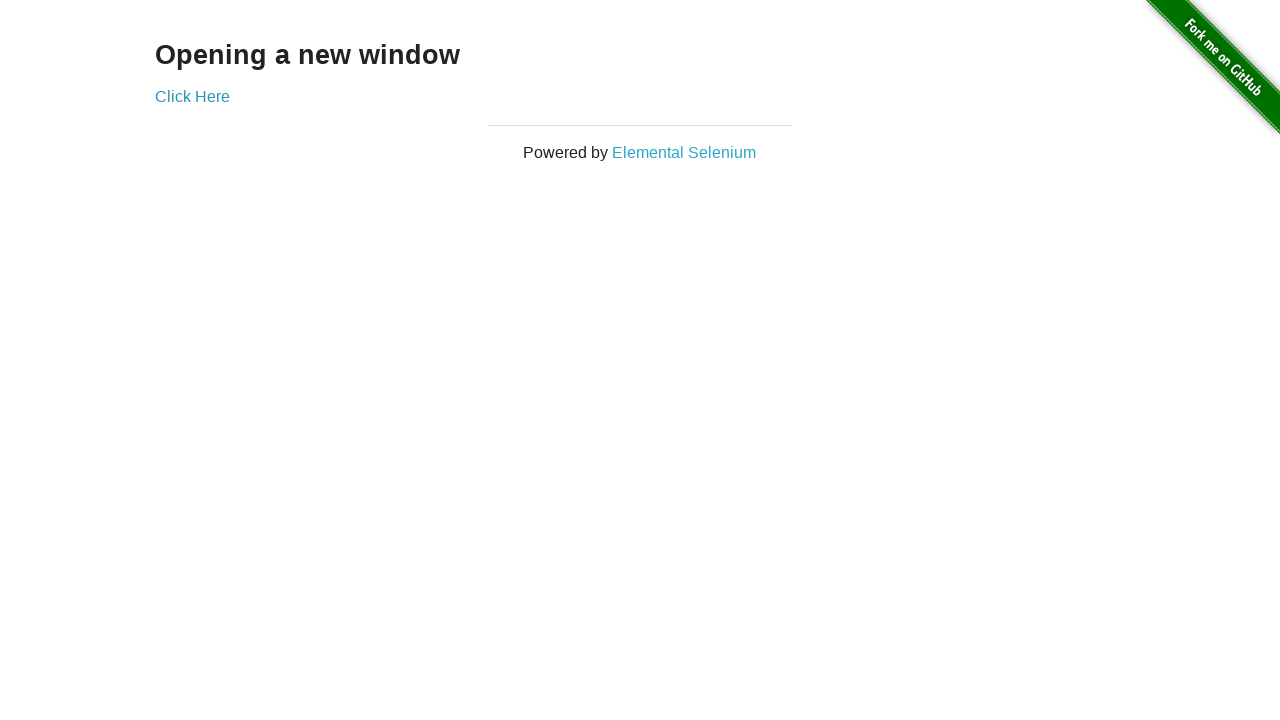

Closed the new window
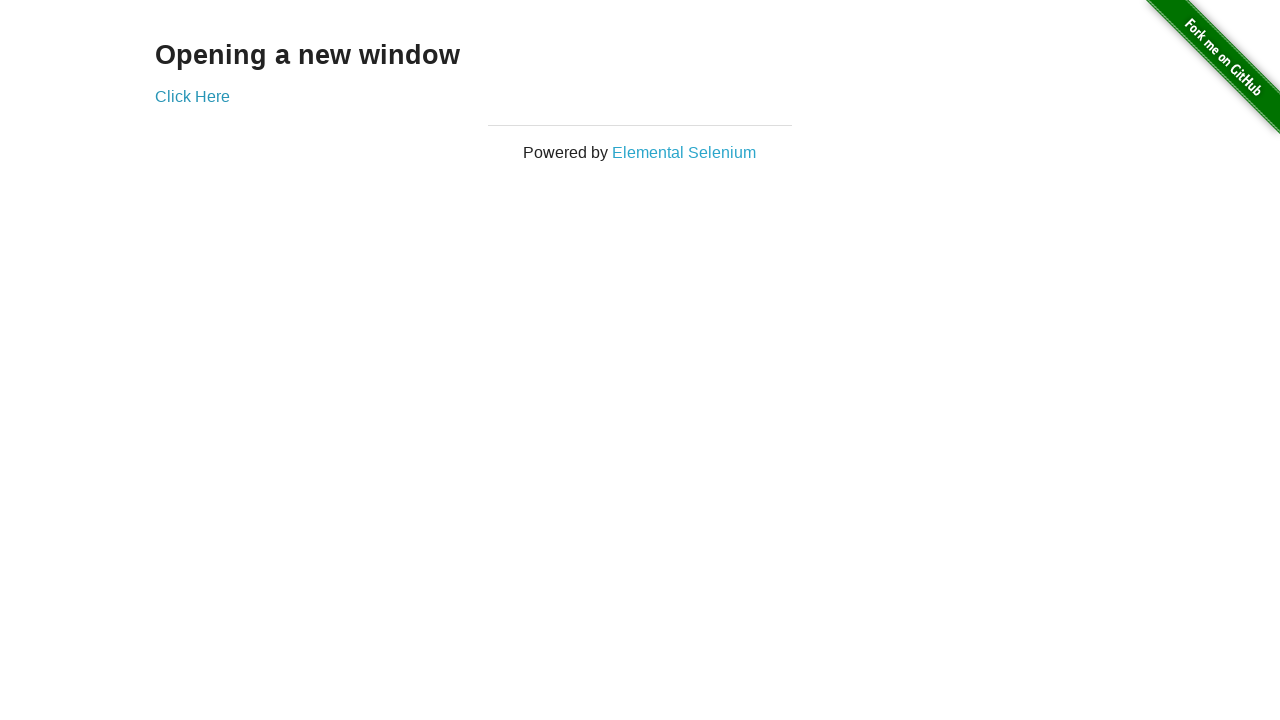

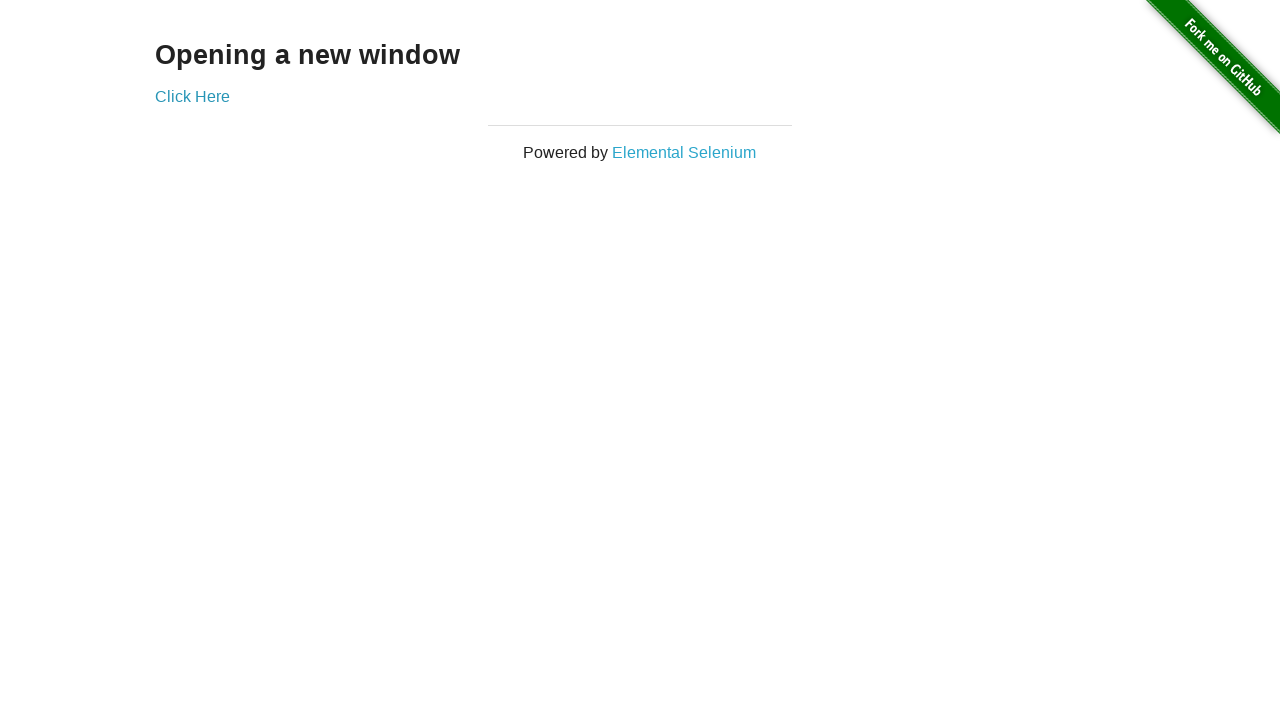